Tests registration form validation with invalid email format by filling all fields including an improperly formatted email address

Starting URL: https://alada.vn/tai-khoan/dang-ky.html

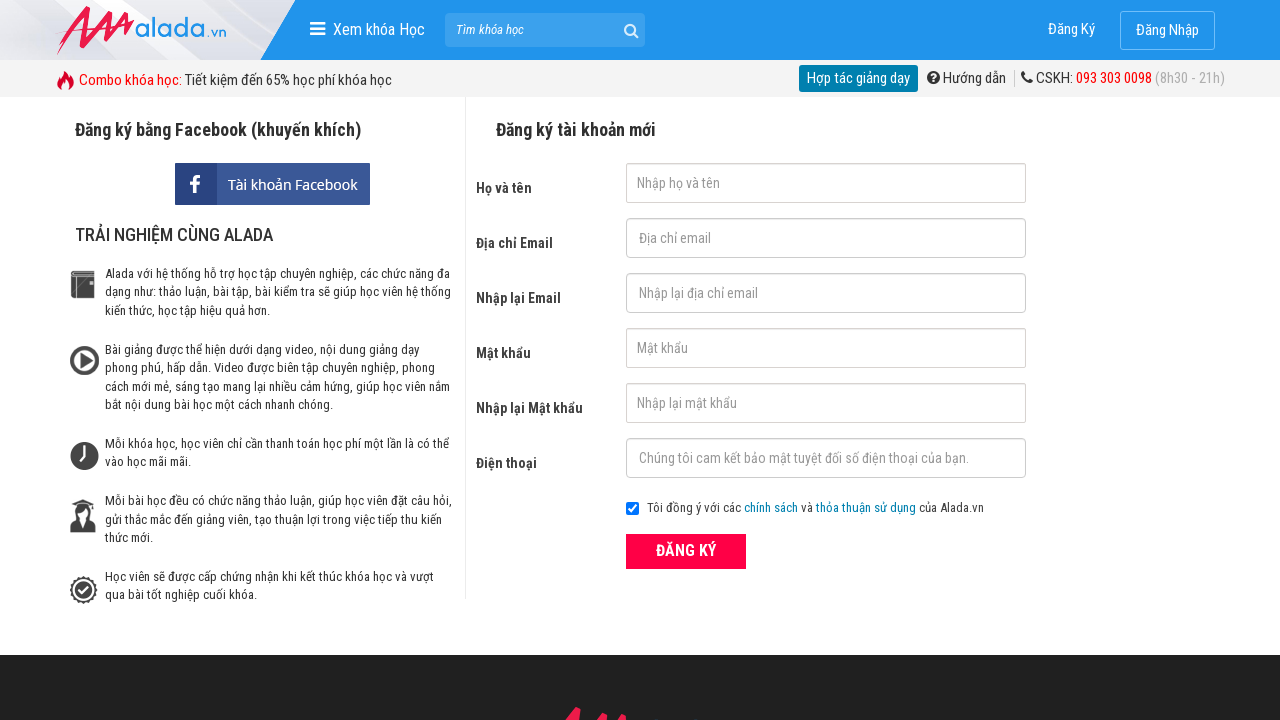

Filled first name field with 'Joe Biden' on #txtFirstname
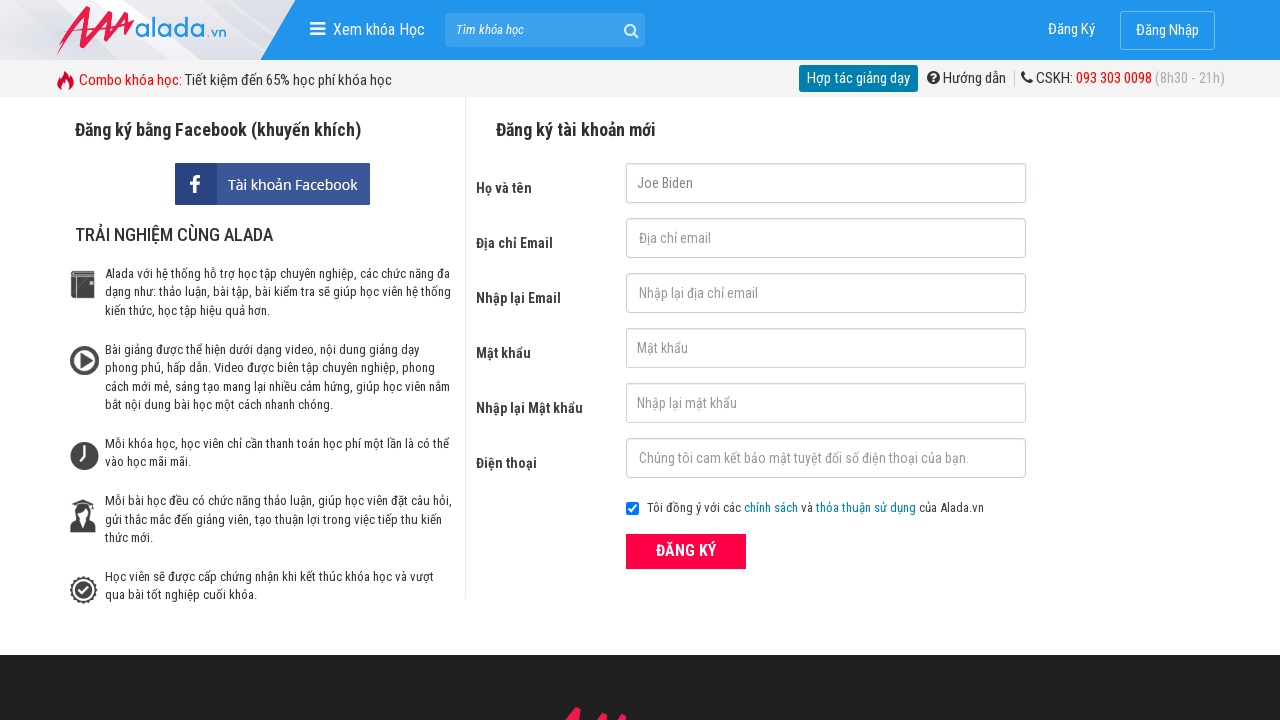

Filled email field with invalid format '123@123@123' on #txtEmail
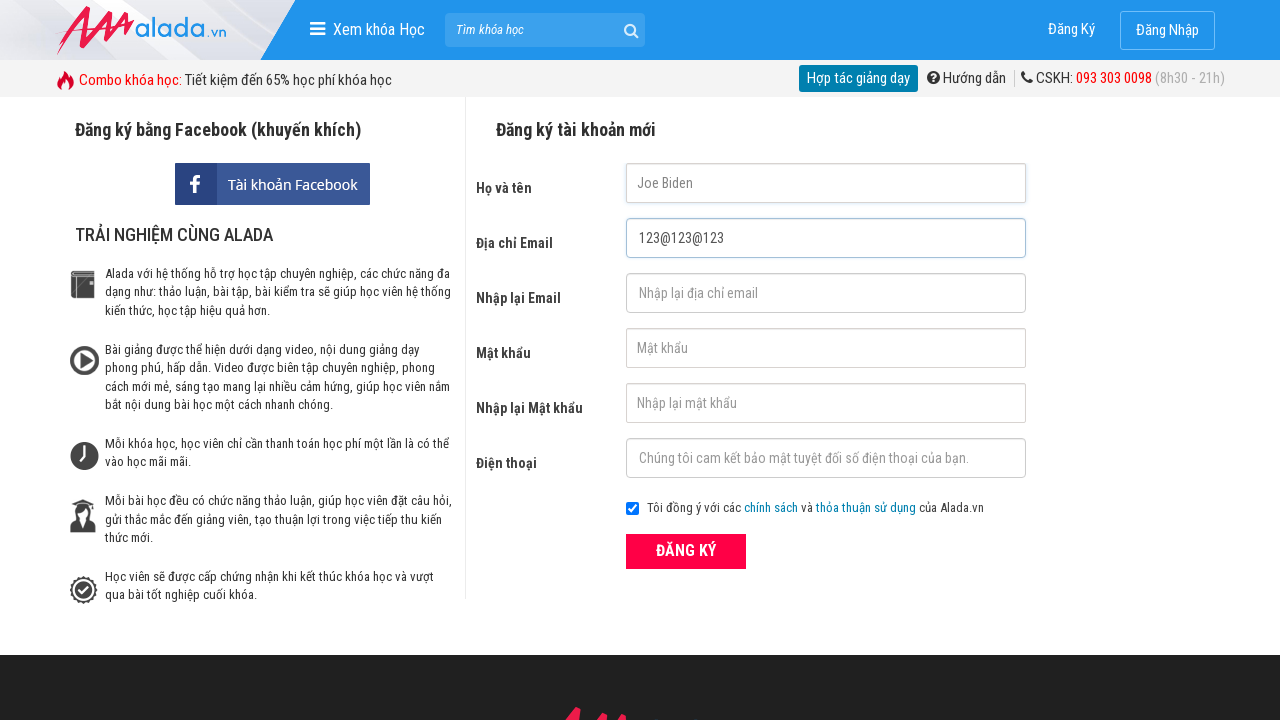

Filled confirm email field with invalid format '123@123@123' on #txtCEmail
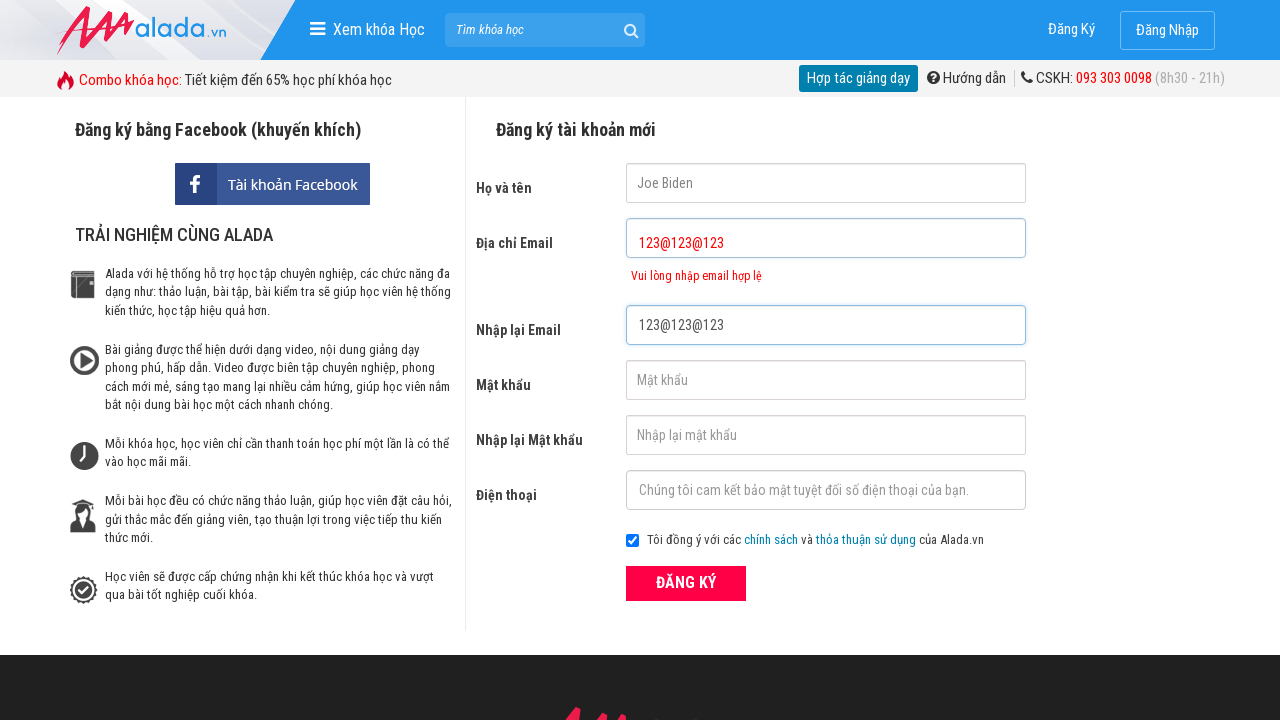

Filled password field with '123456' on #txtPassword
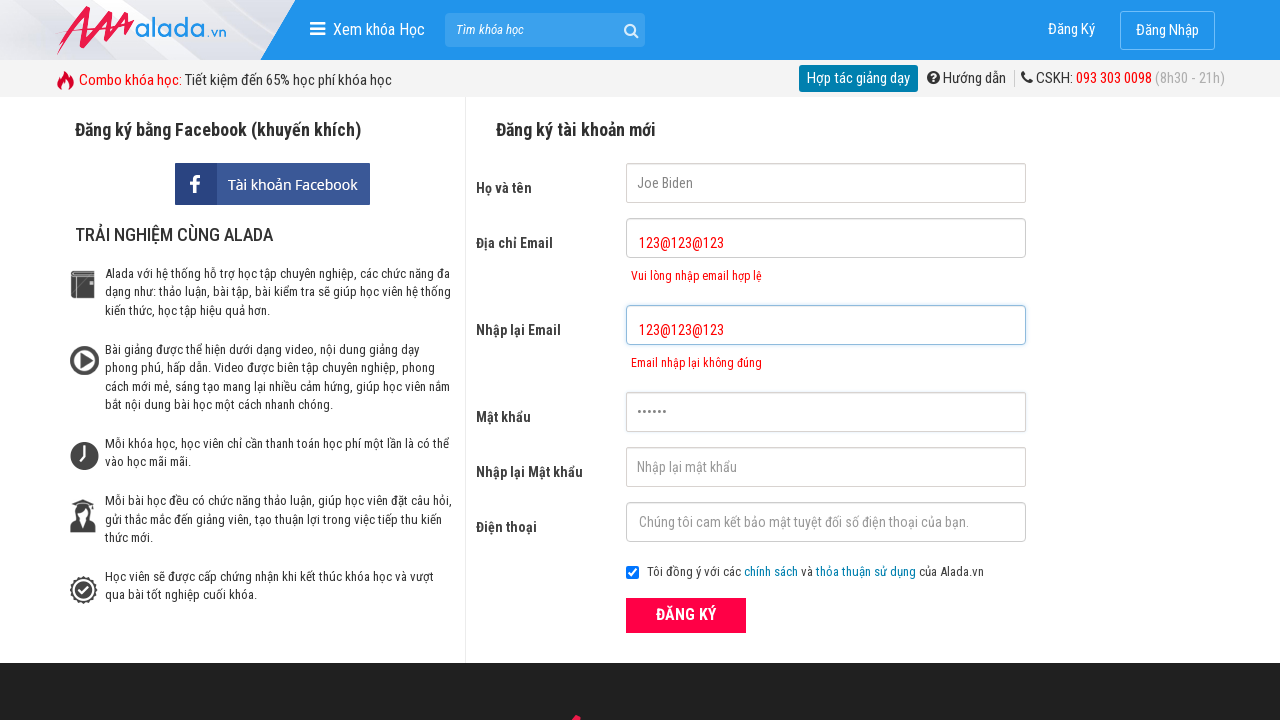

Filled confirm password field with '123456' on #txtCPassword
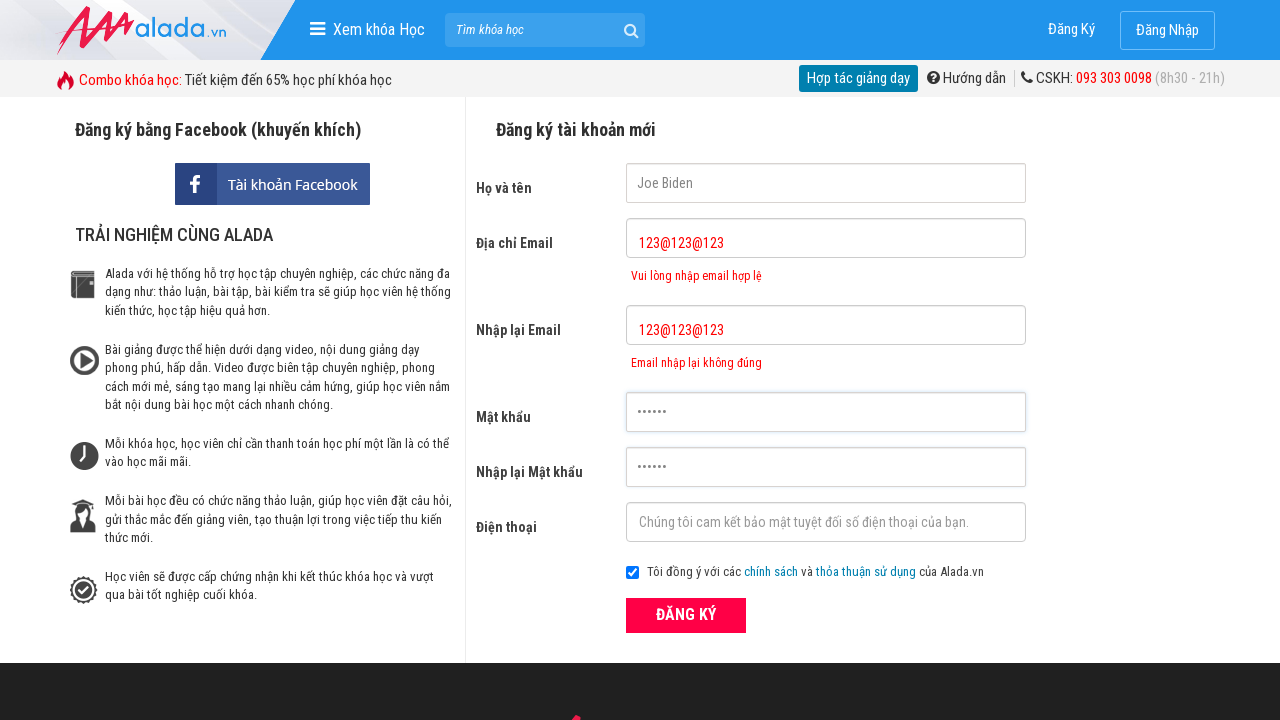

Filled phone field with '0987654321' on #txtPhone
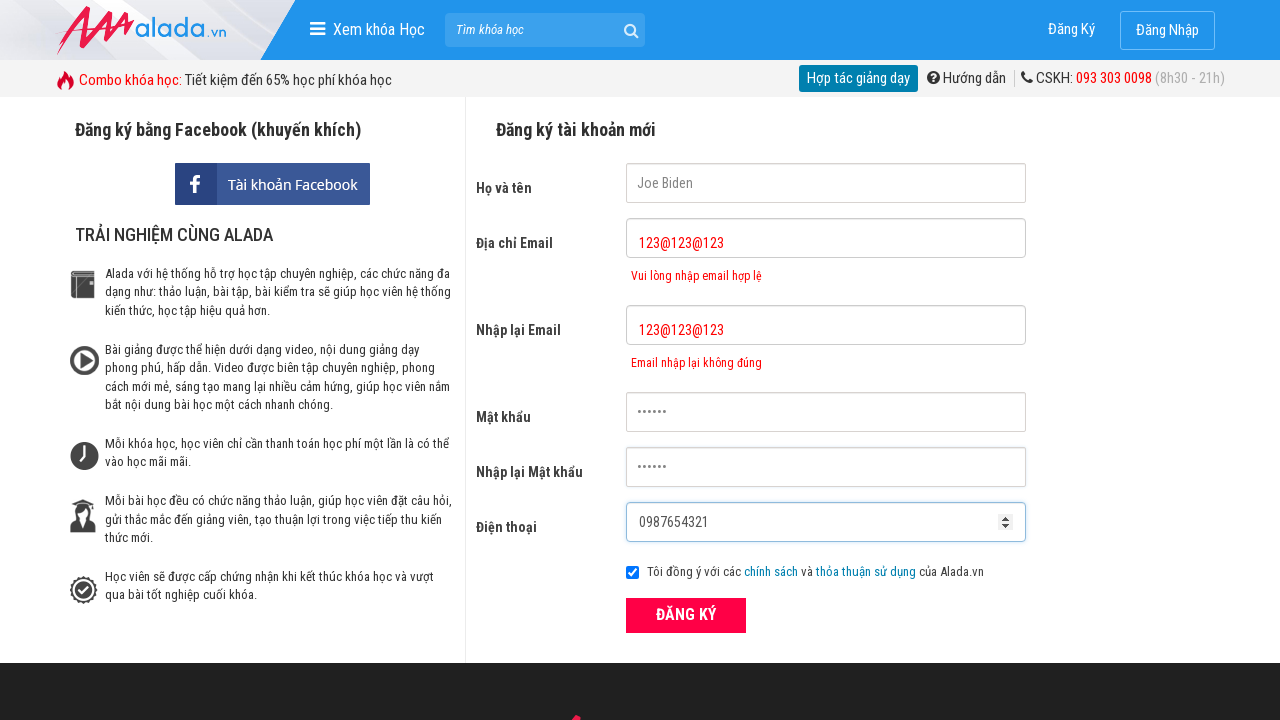

Clicked ĐĂNG KÝ (register) button to submit form at (686, 615) on xpath=//button[text()='ĐĂNG KÝ' and @type='submit']
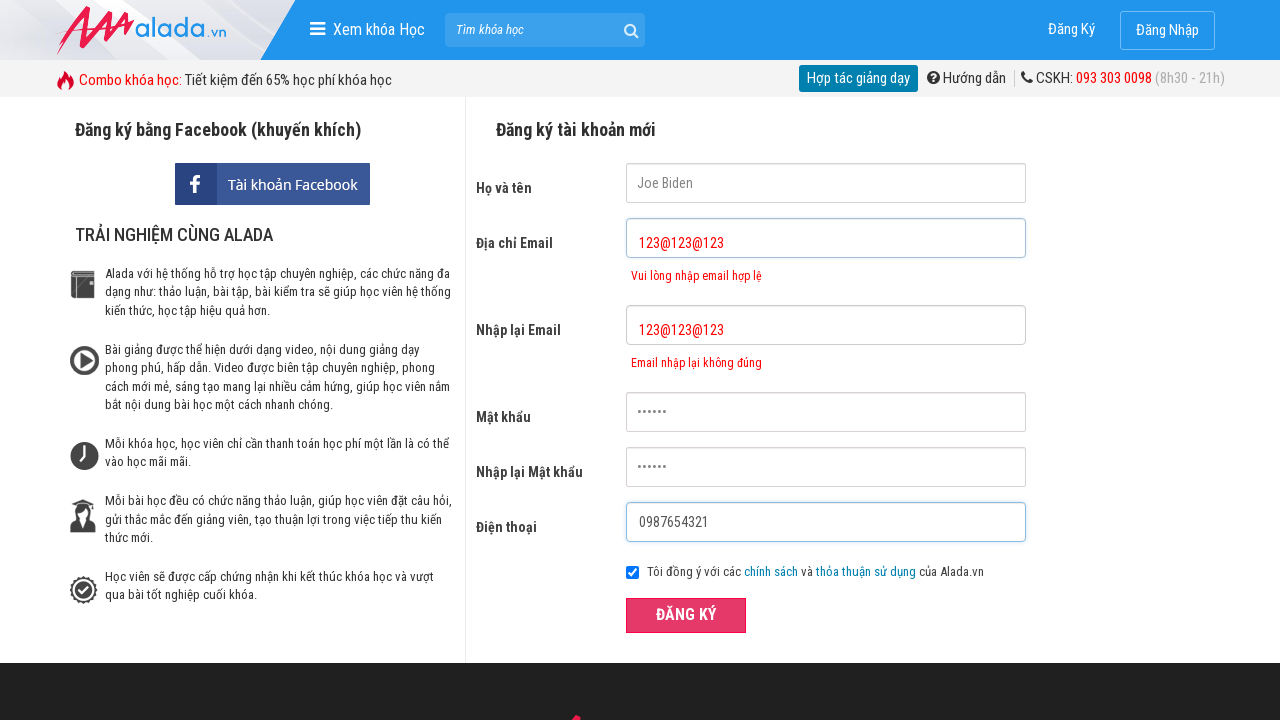

Email validation error message appeared
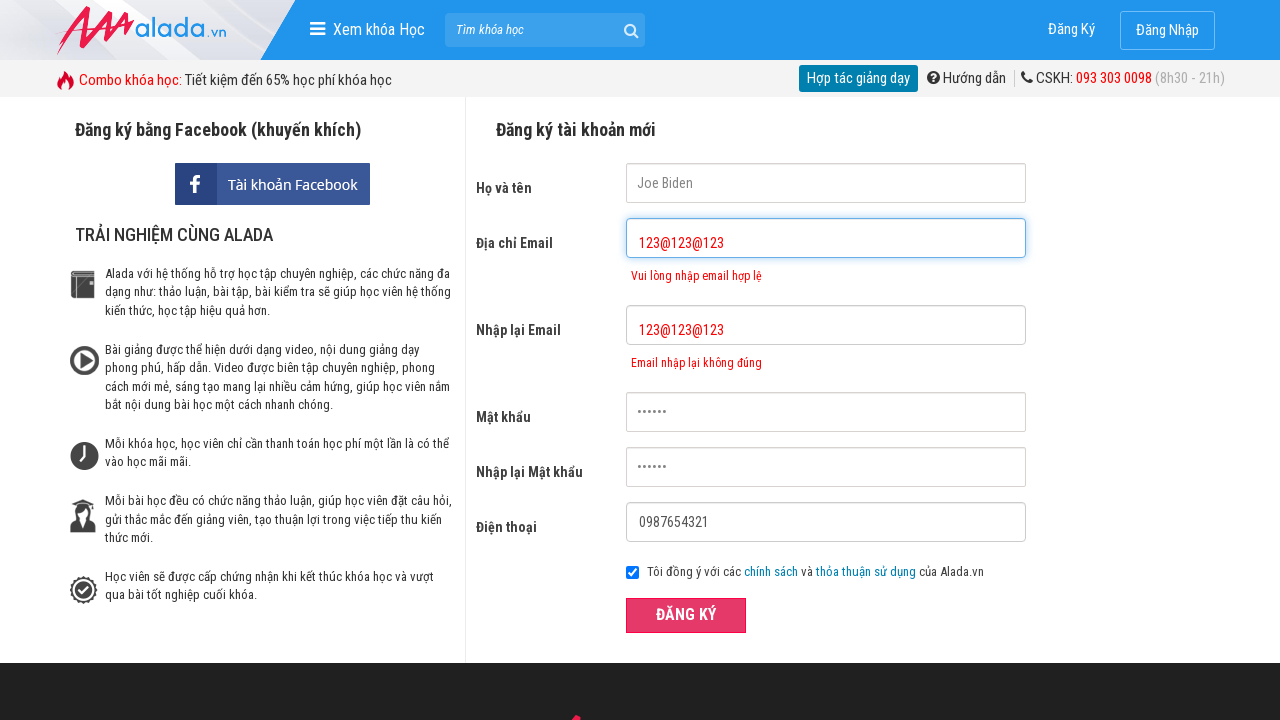

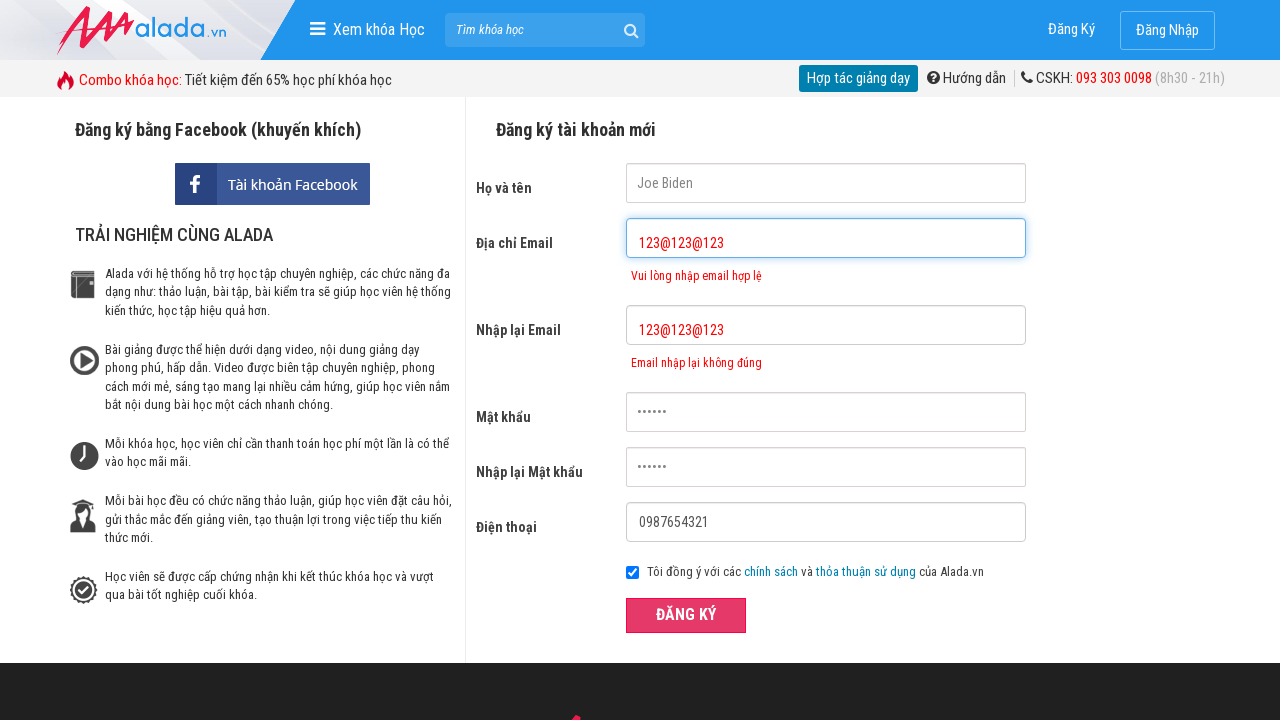